Tests form submission on an Angular practice page by filling in name, email, selecting gender, checking a checkbox, and verifying the success message appears after submission.

Starting URL: https://rahulshettyacademy.com/angularpractice/

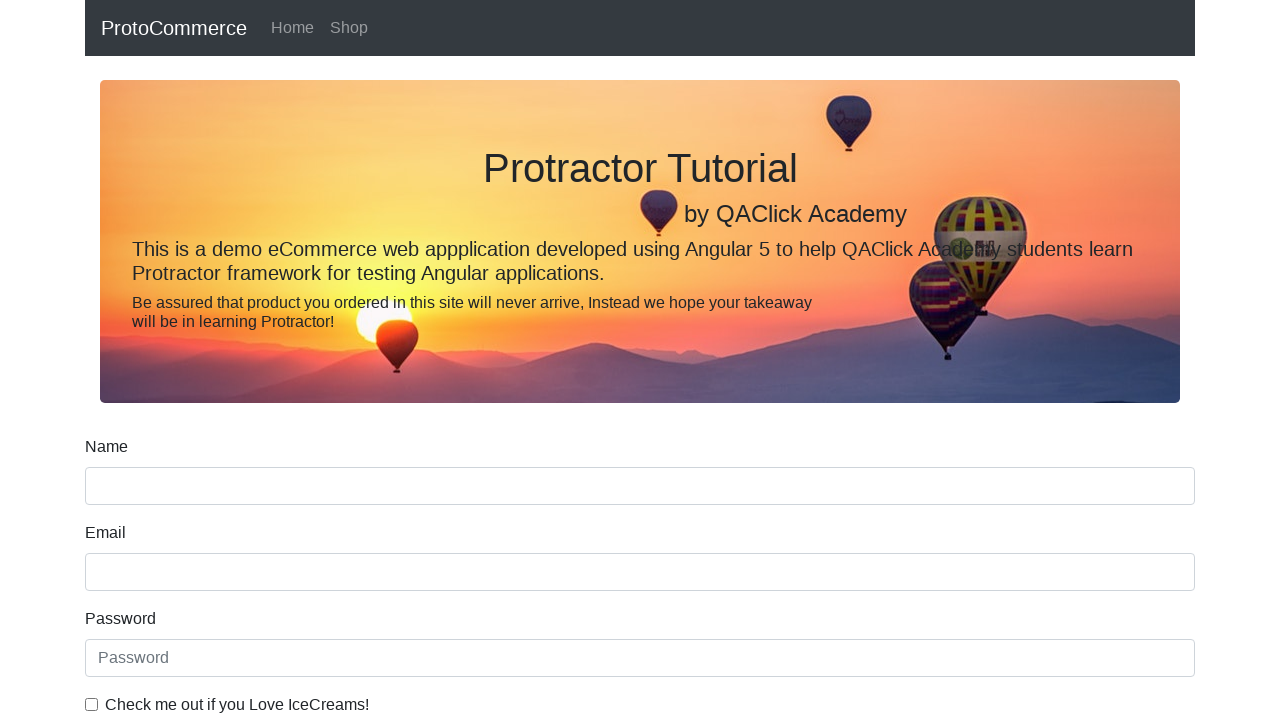

Filled name field with 'Michael' on input[name='name']
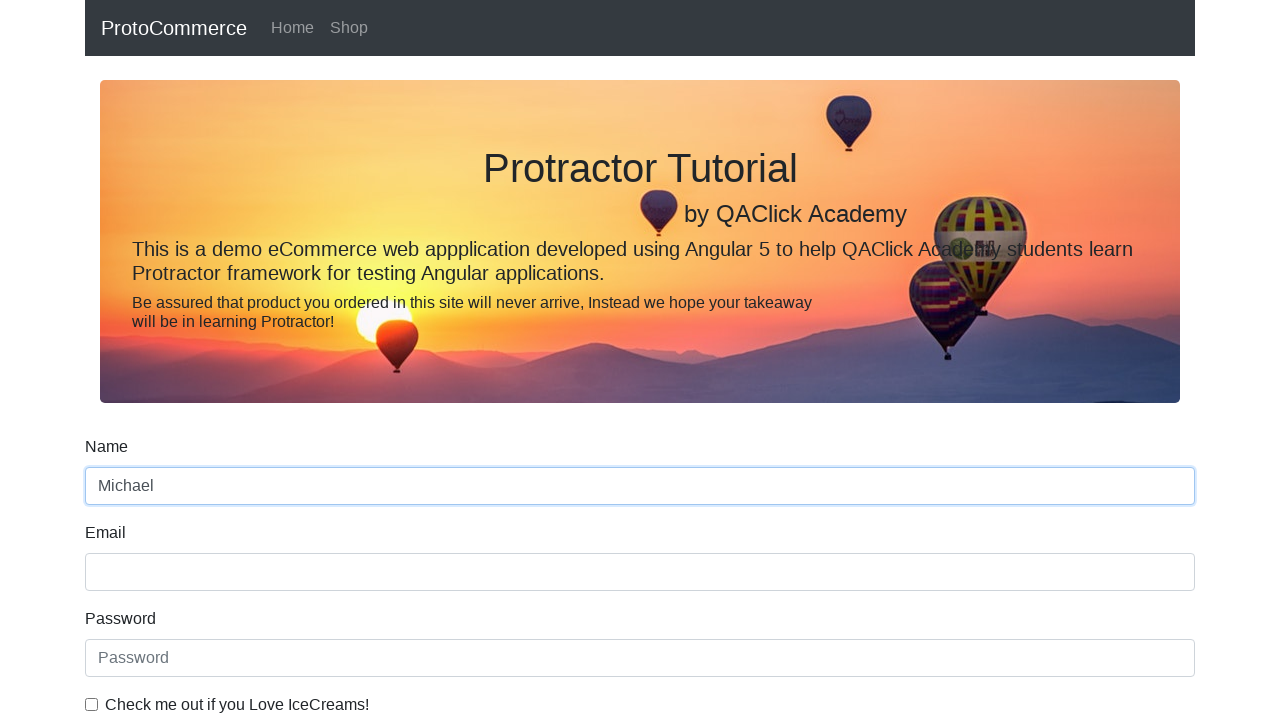

Filled email field with 'michael.test@example.com' on input[name='email']
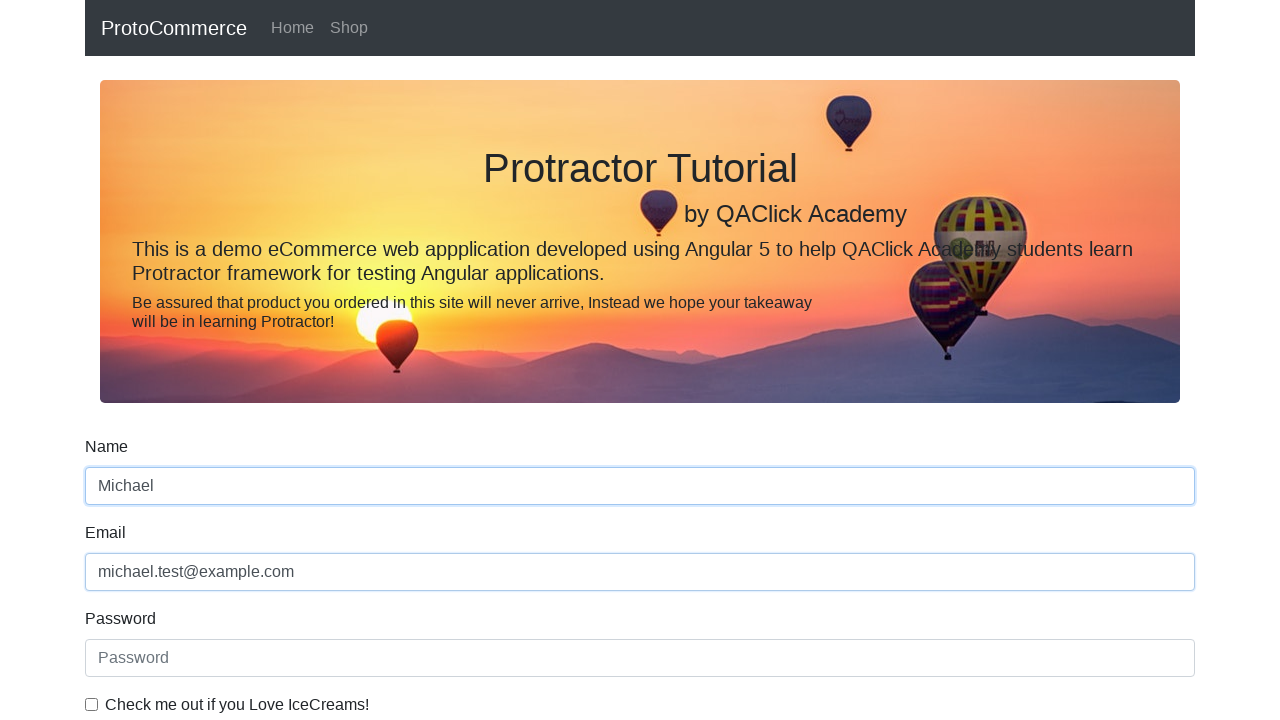

Checked the checkbox at (92, 704) on input#exampleCheck1
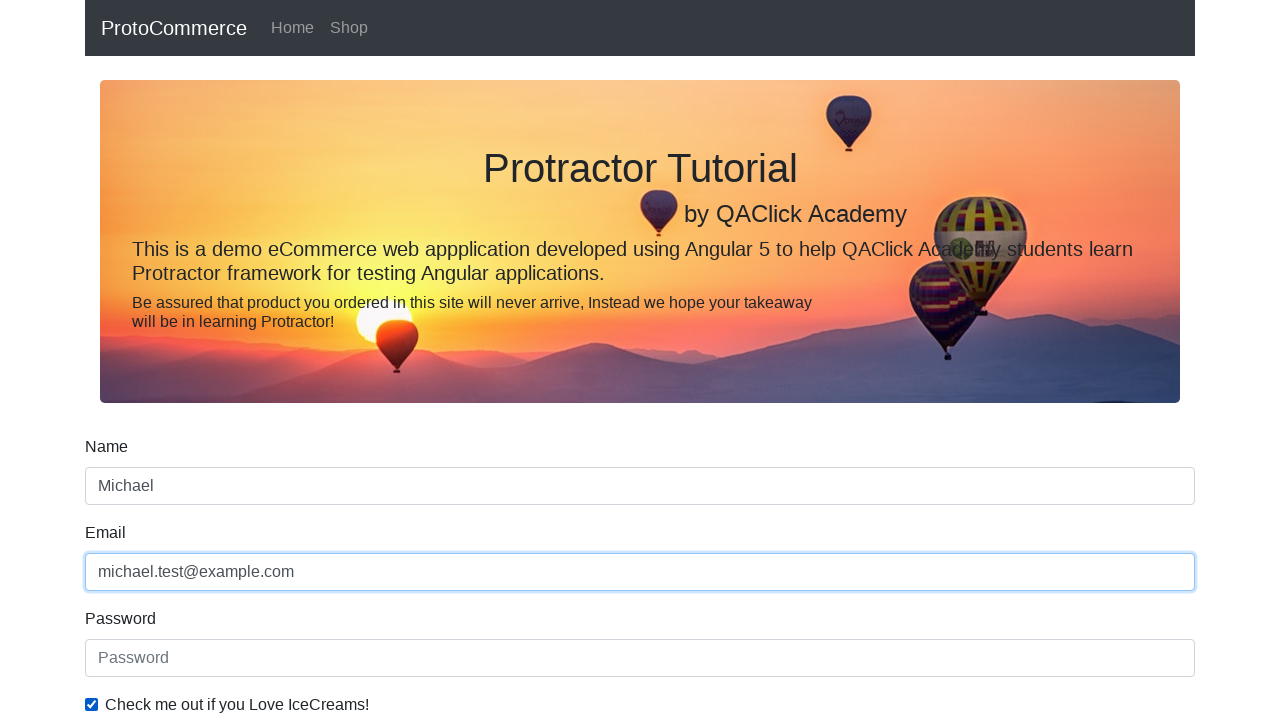

Selected 'Male' from gender dropdown on select#exampleFormControlSelect1
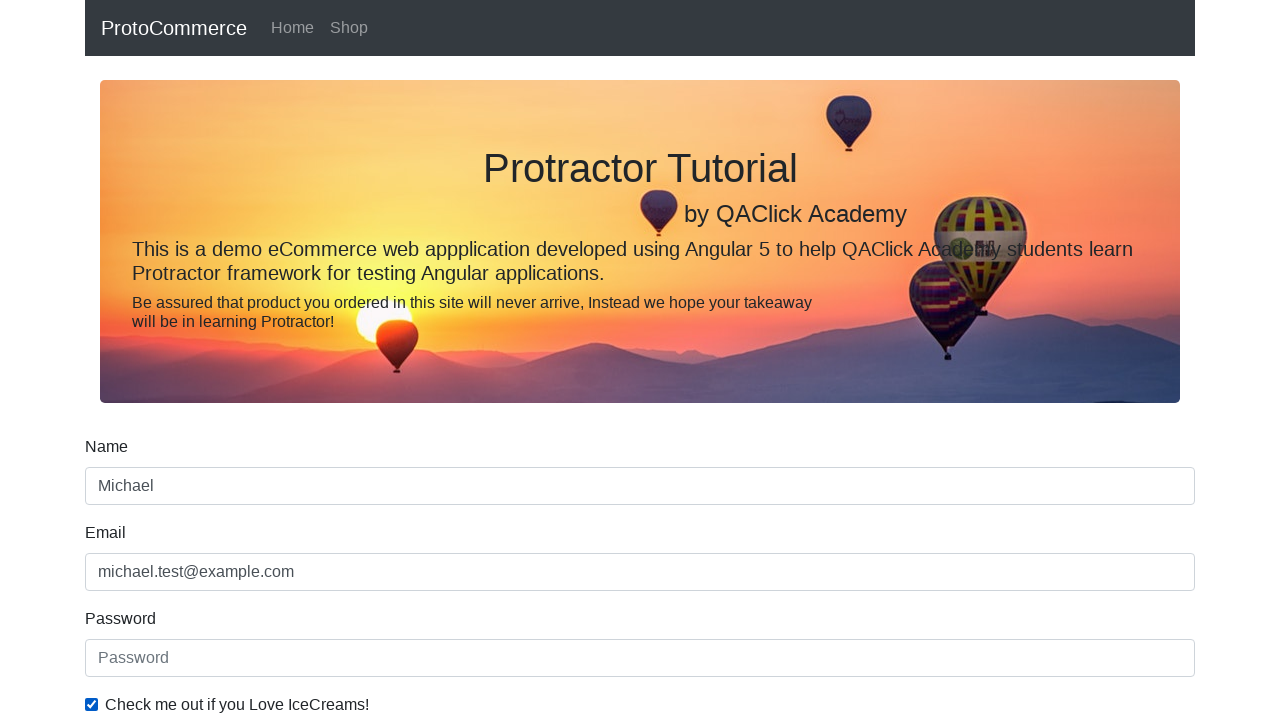

Clicked Submit button to submit form at (123, 491) on input[value='Submit']
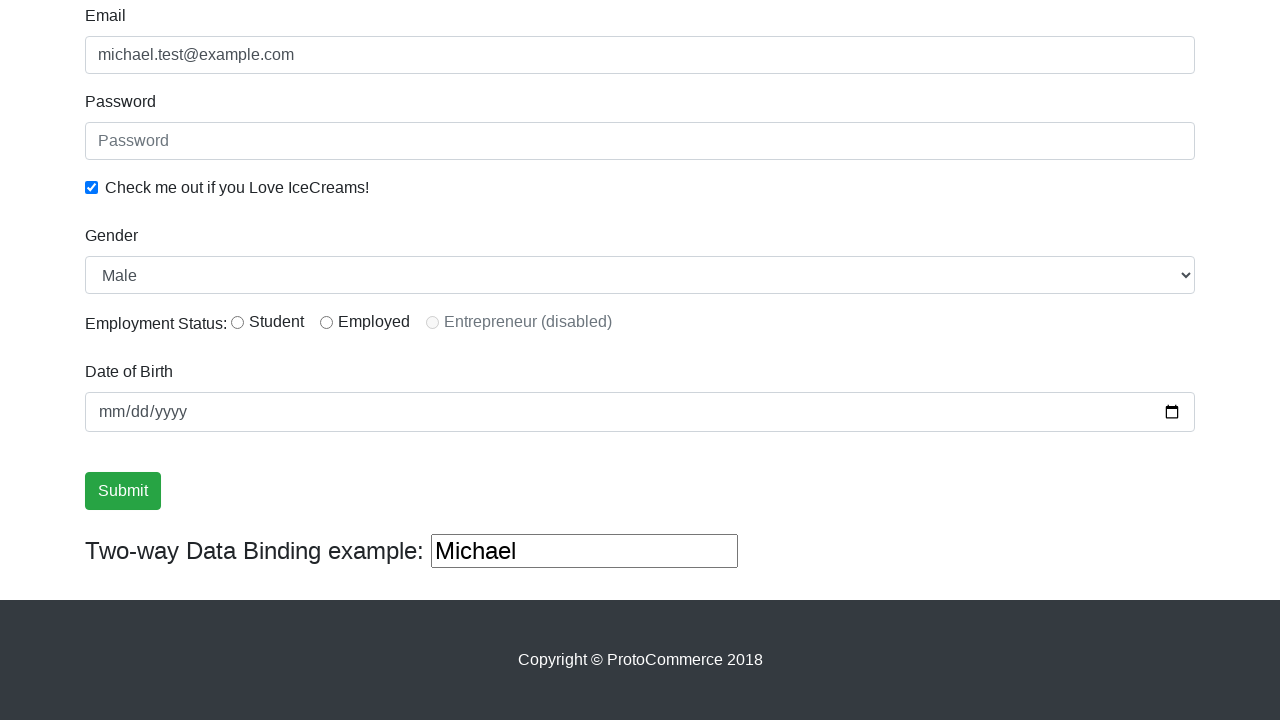

Located success message element
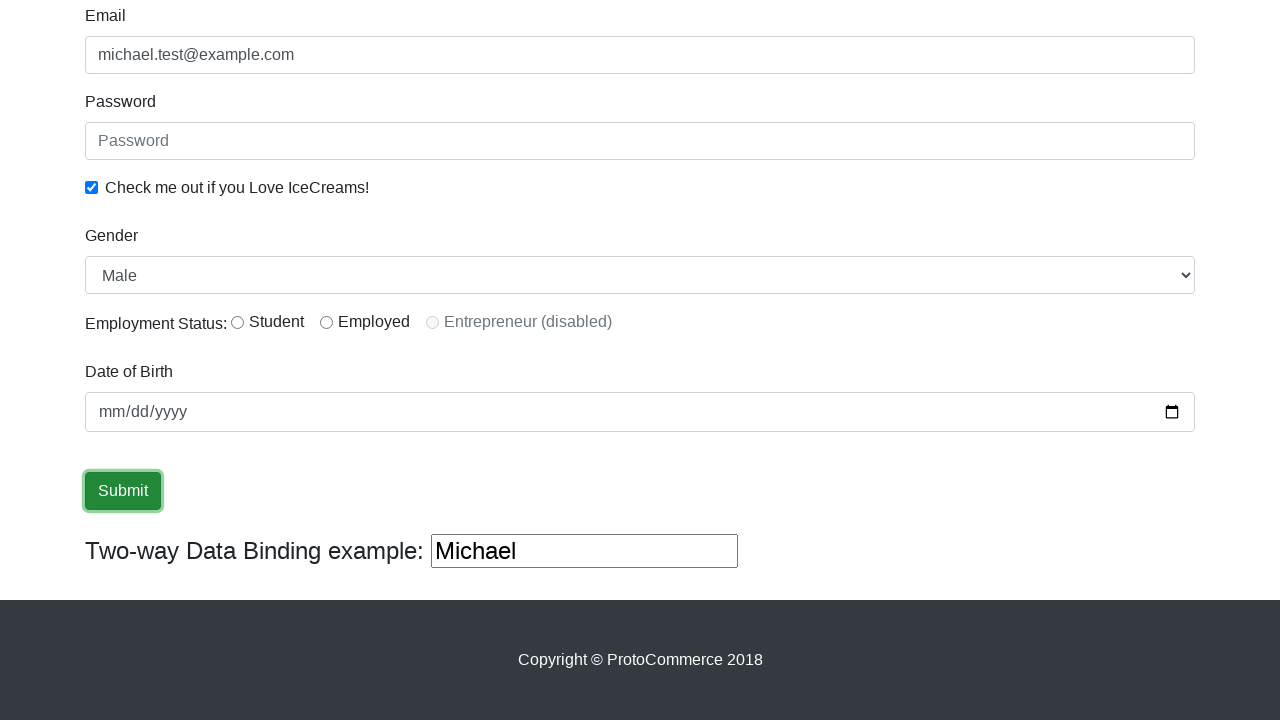

Success message appeared and is visible
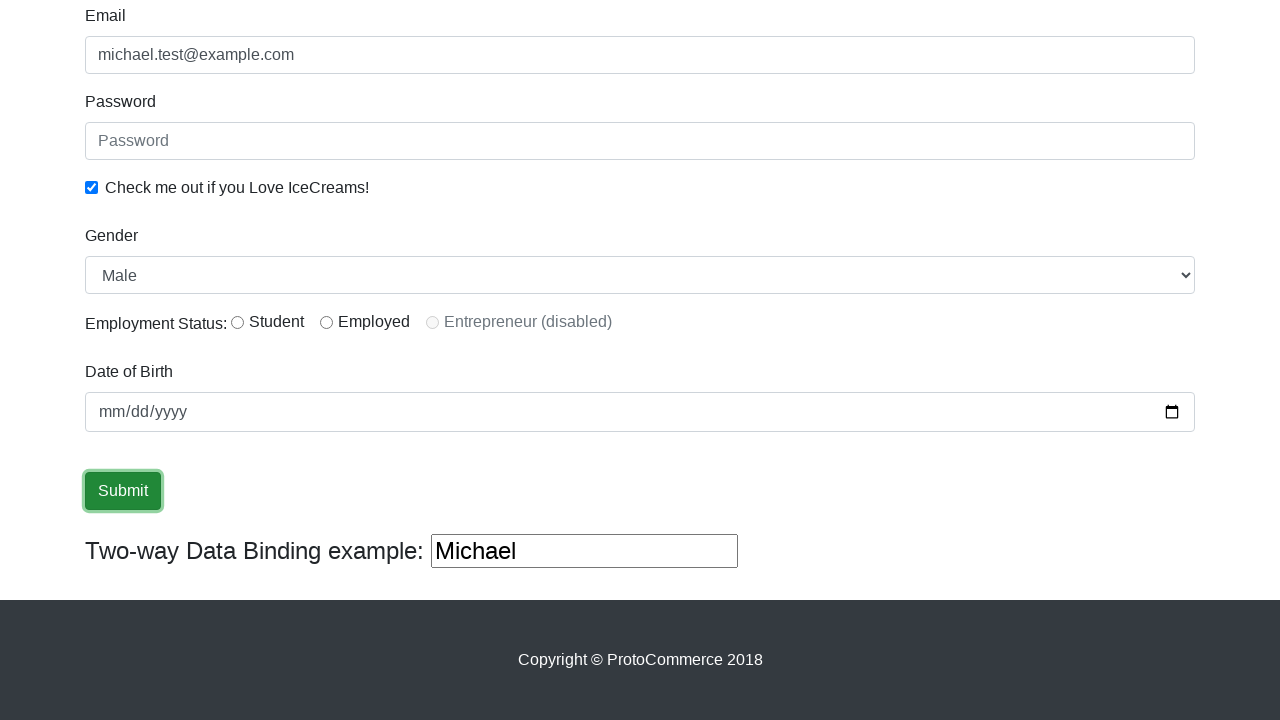

Verified 'Success' text is present in success message
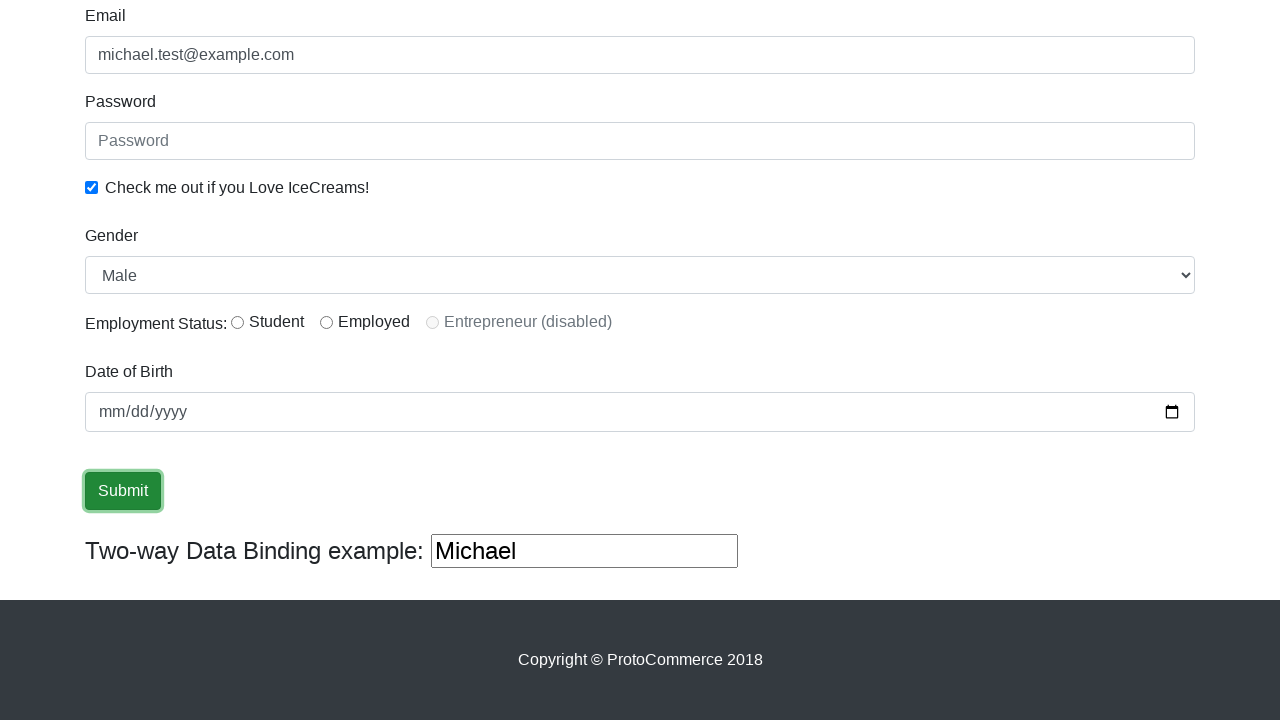

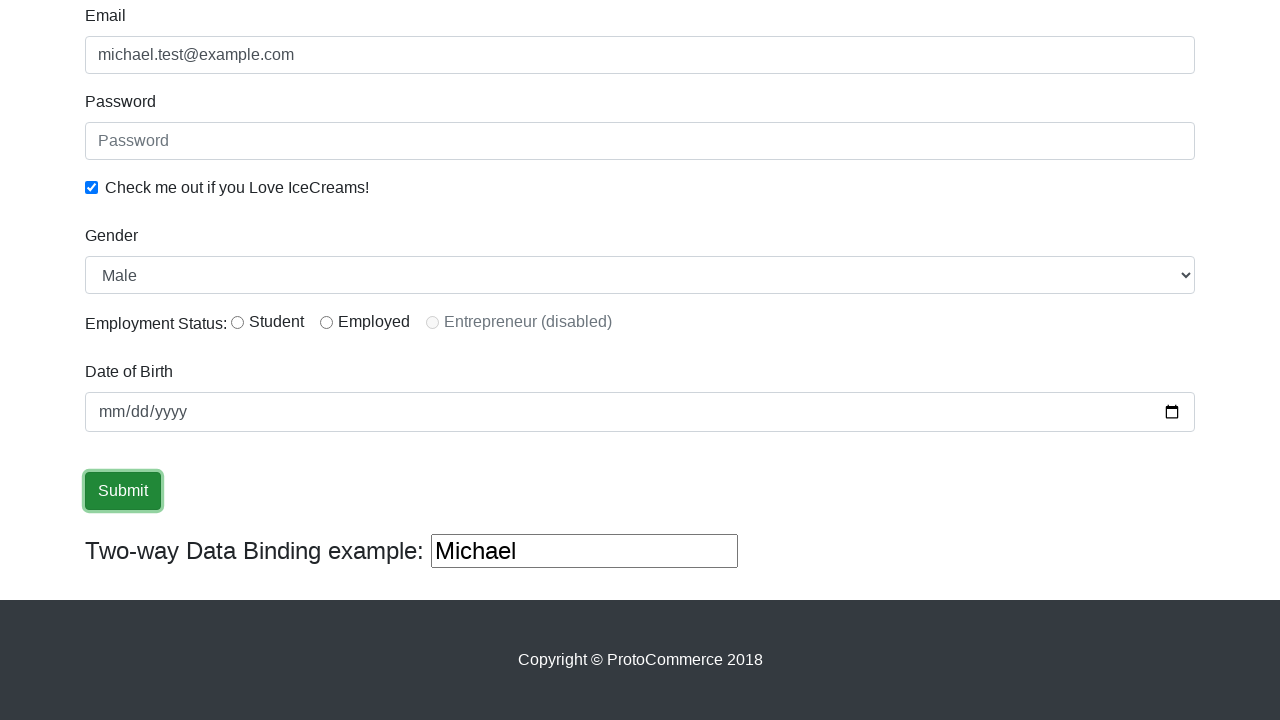